Tests nested iframe interaction by filling a text field in frame_3 and checking a radio button in a child frame within it.

Starting URL: https://ui.vision/demo/webtest/frames/

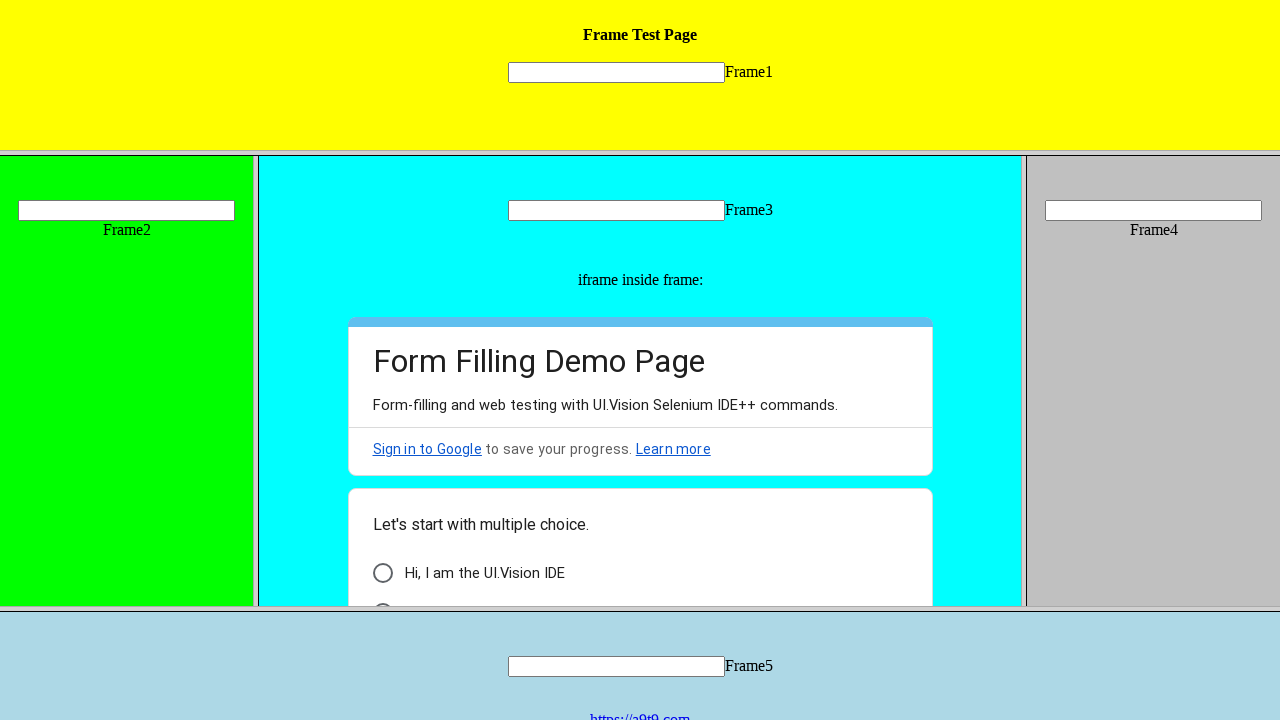

Retrieved frame_3 by URL
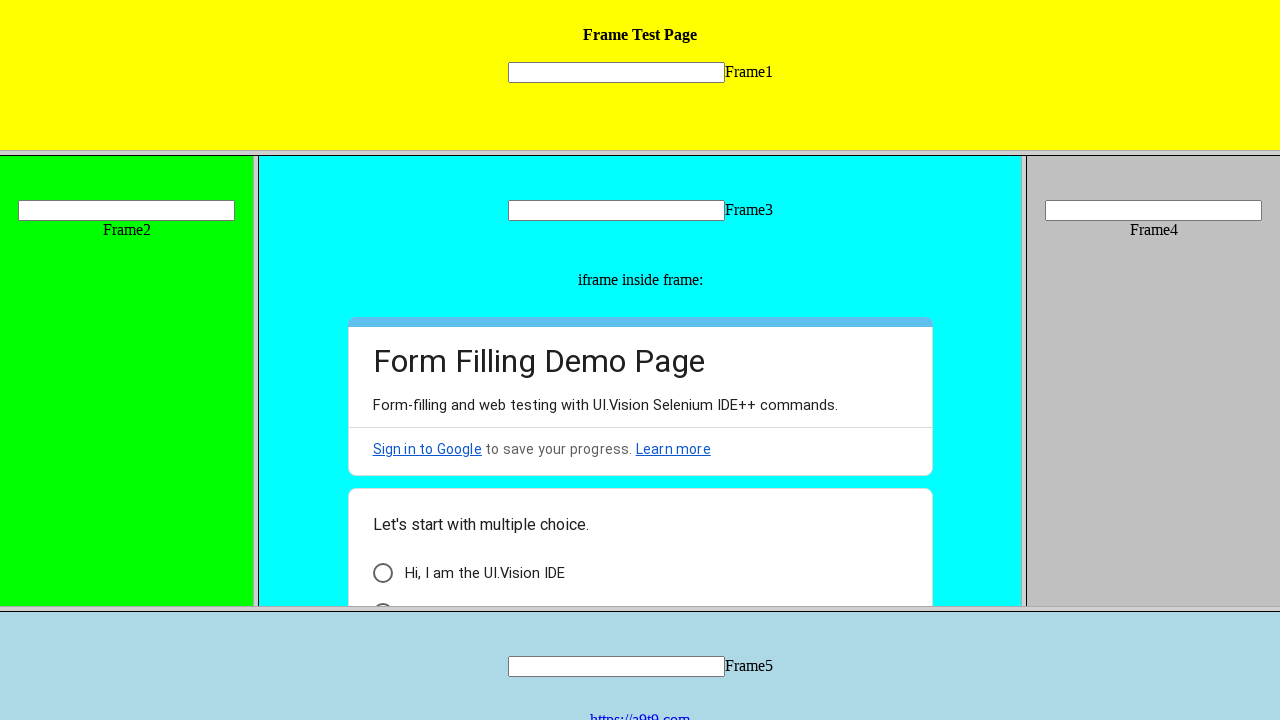

Filled text field in frame_3 with 'welcome' on //input[@name="mytext3"]
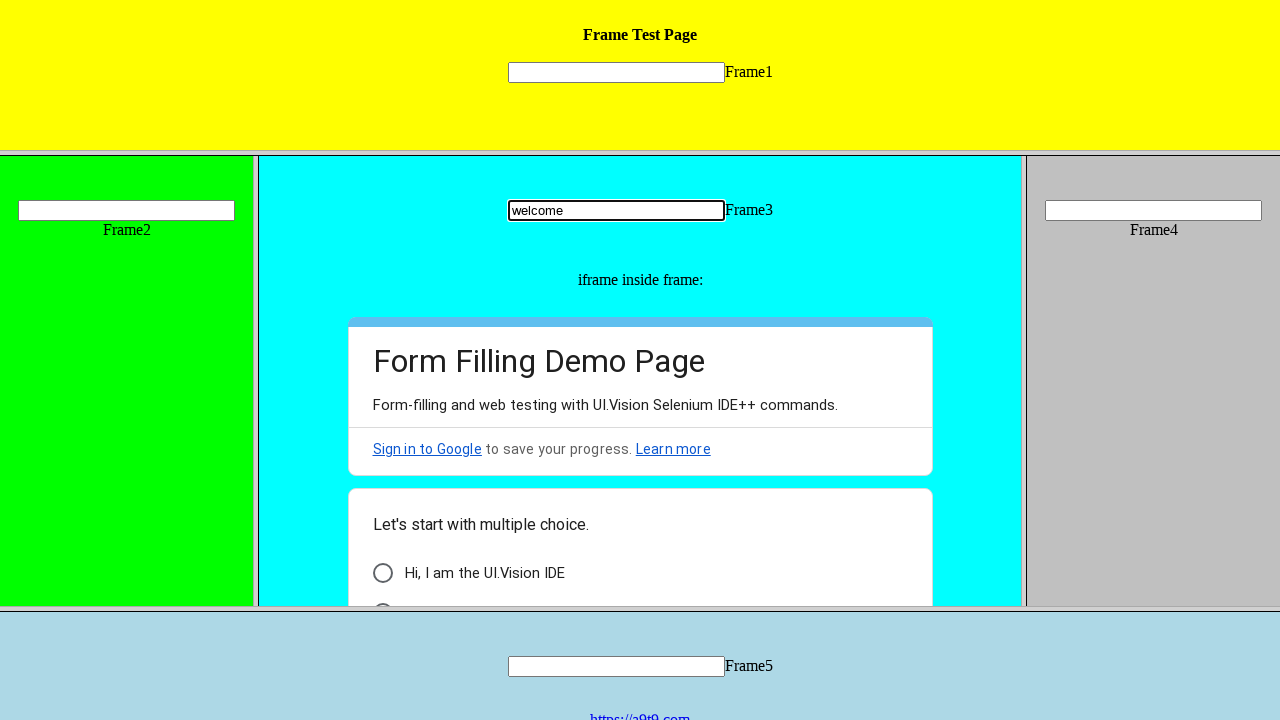

Retrieved child frames from frame_3
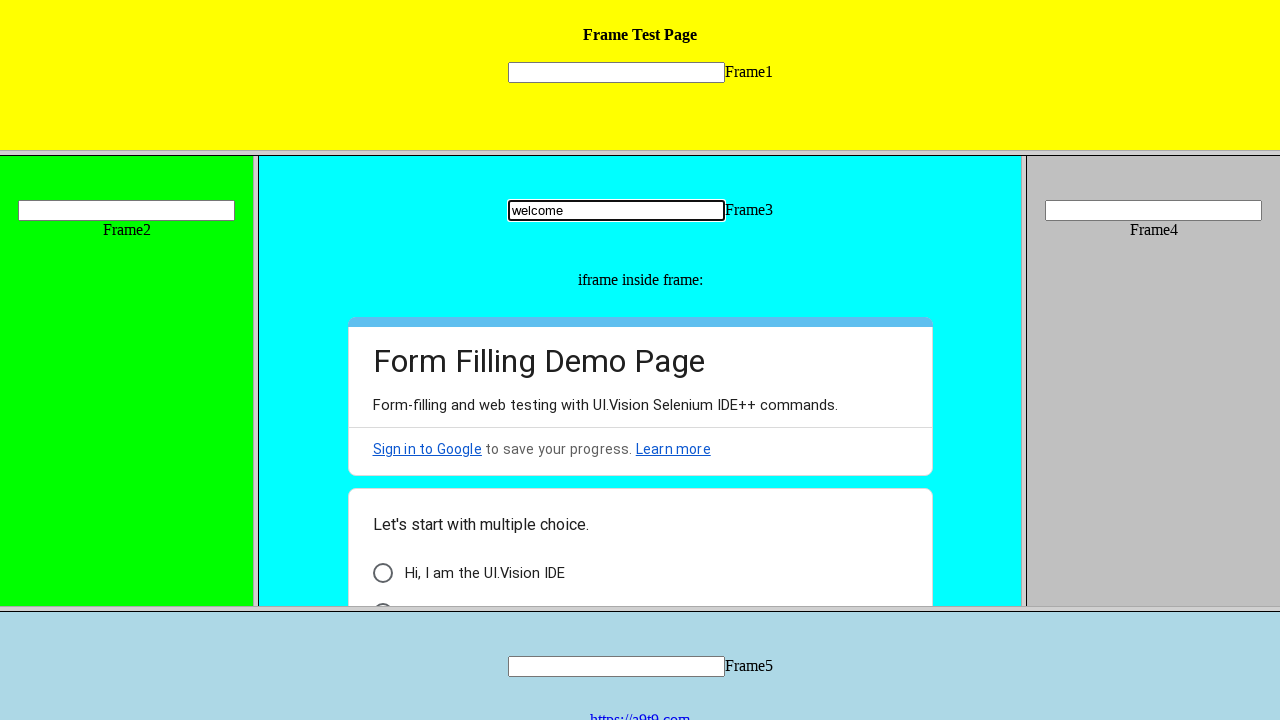

Checked first radio button in child frame at (382, 573) on xpath=//div[@class="AB7Lab Id5V1"] >> nth=0
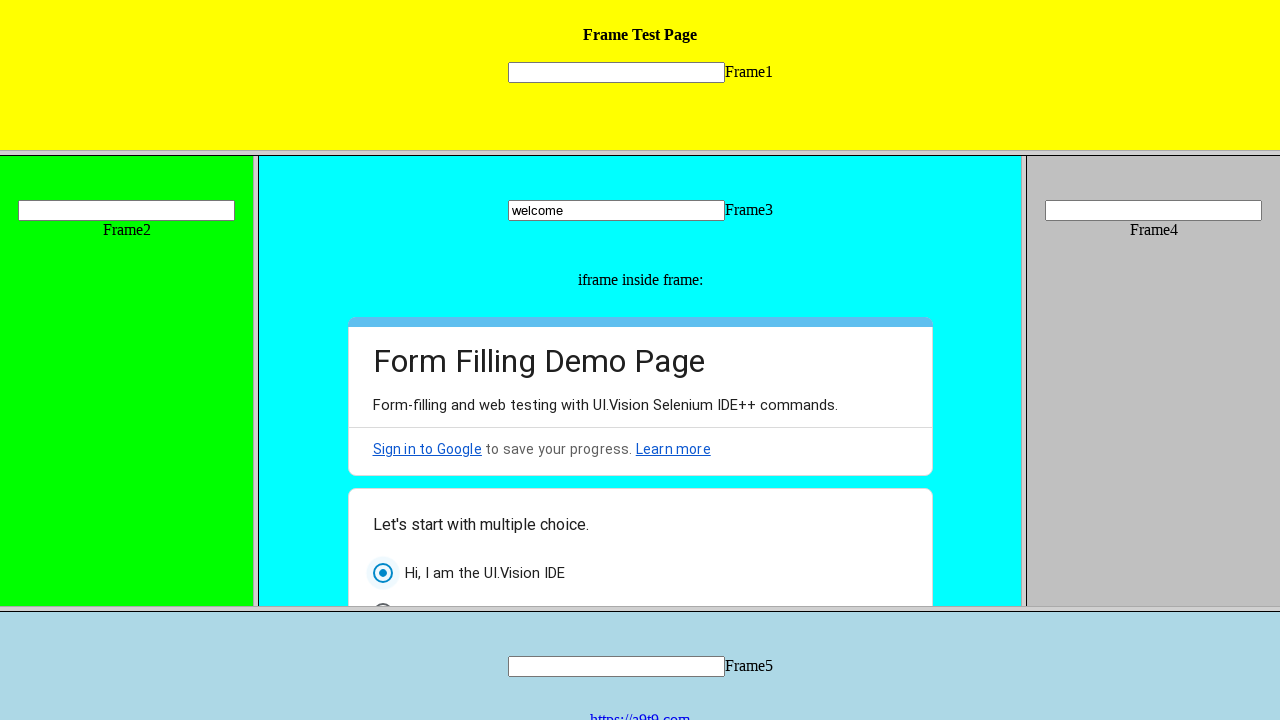

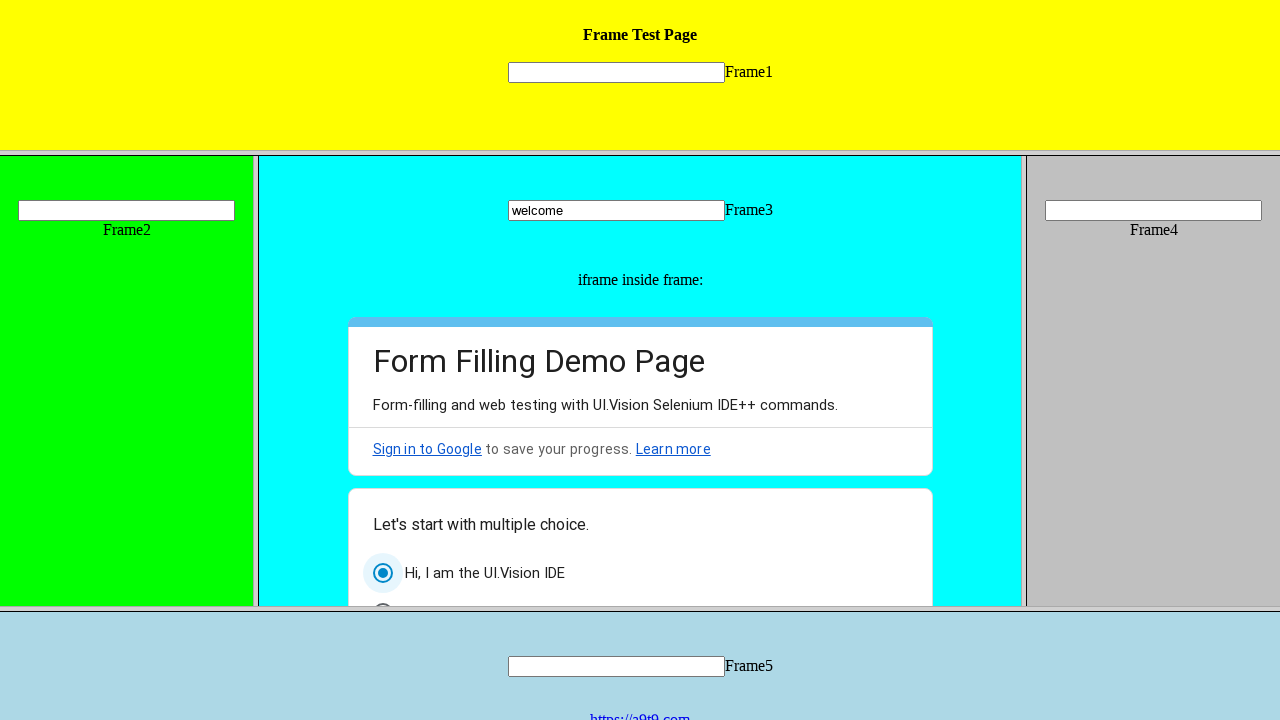